Navigates to the Jenkins homepage and verifies that the page title is "Jenkins"

Starting URL: https://www.jenkins.io/

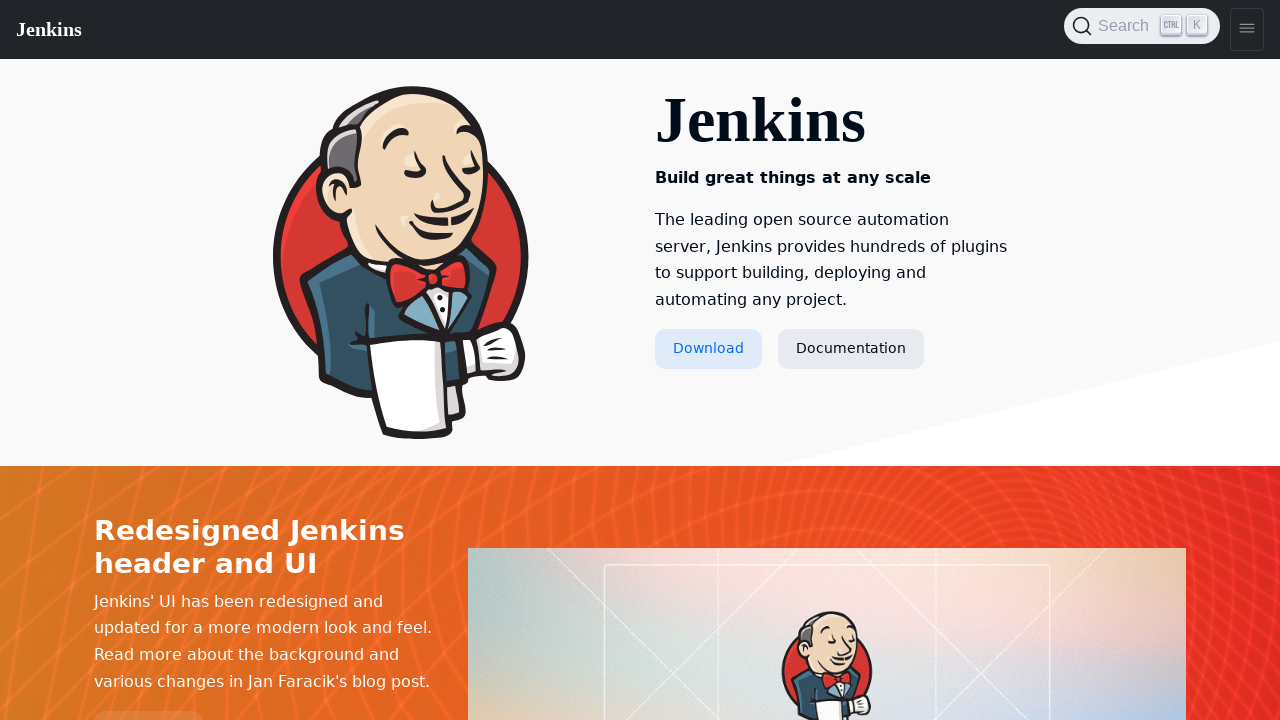

Verified page title is 'Jenkins'
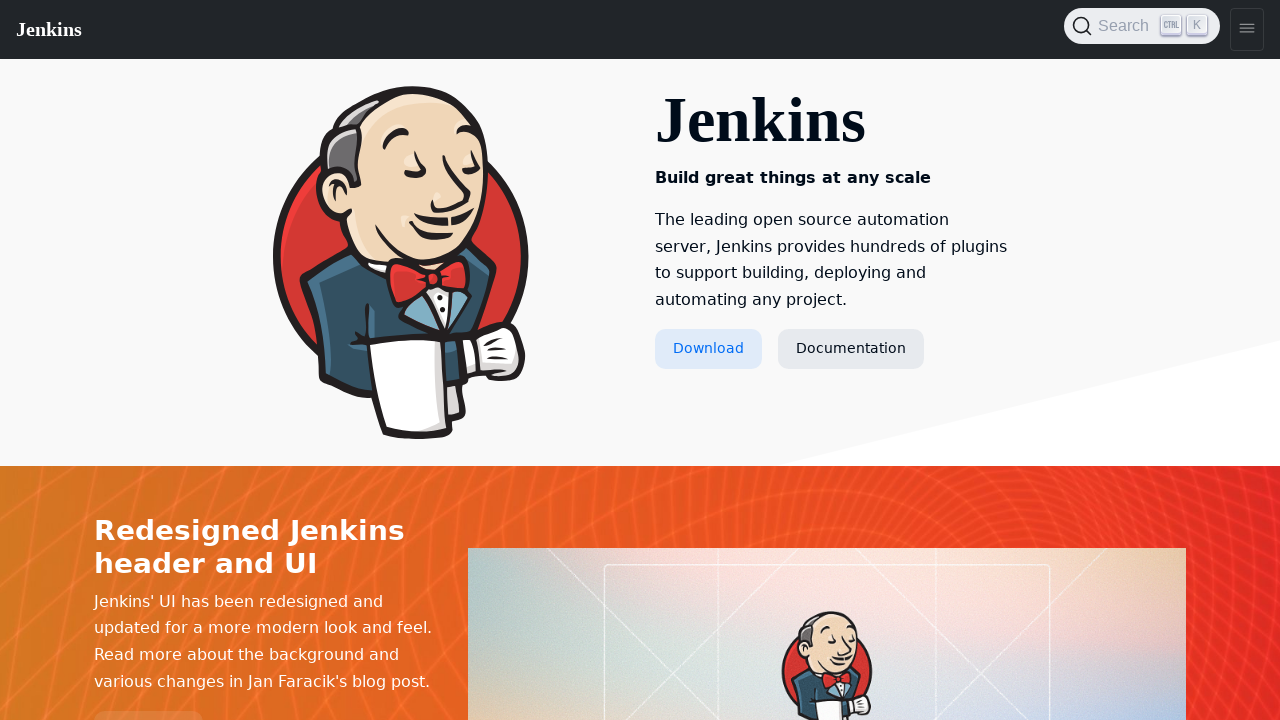

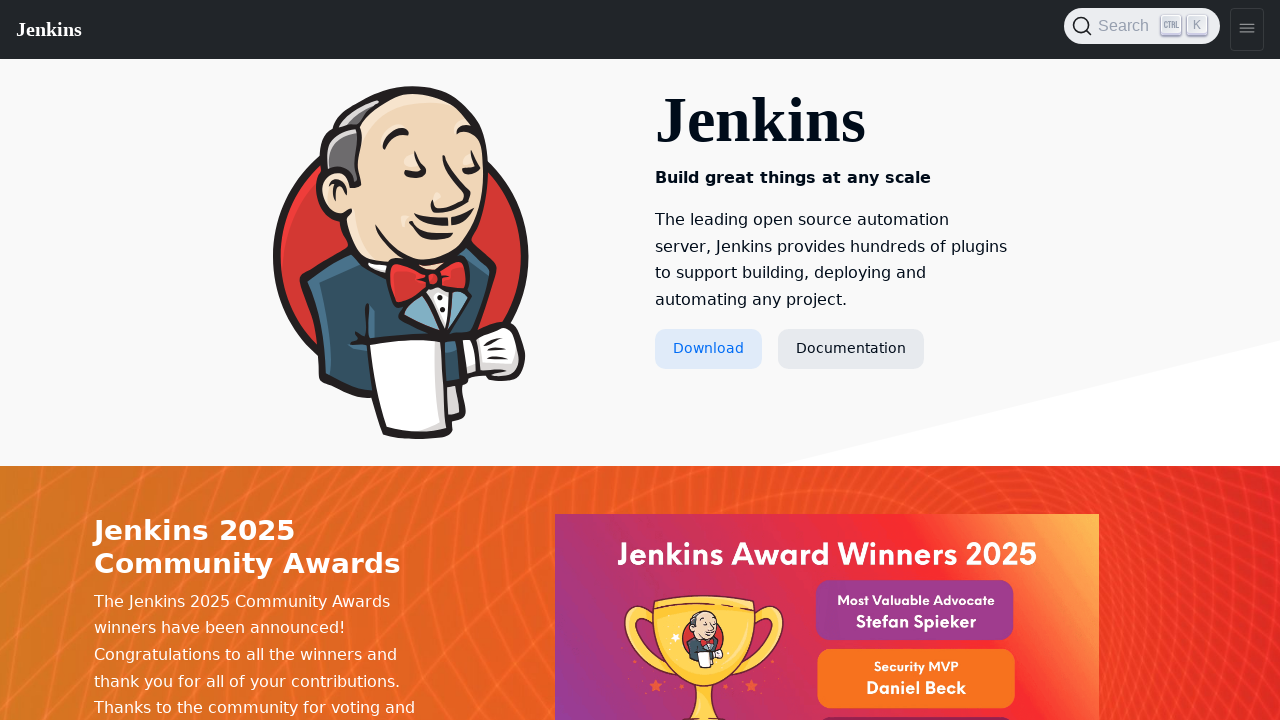